Tests horizontal scrolling functionality by navigating to a dashboard page and scrolling left (negative x direction) using JavaScript execution

Starting URL: https://dashboards.handmadeinteractive.com/jasonlove/

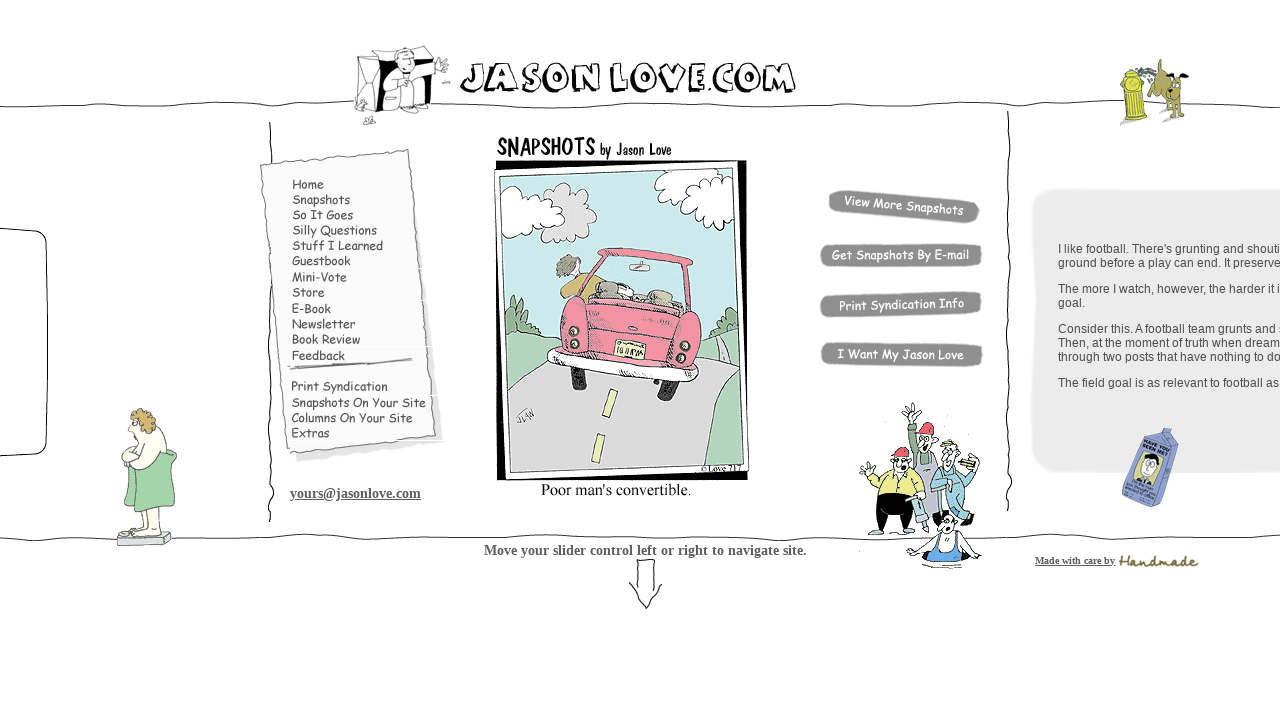

Waited for page to load with networkidle state
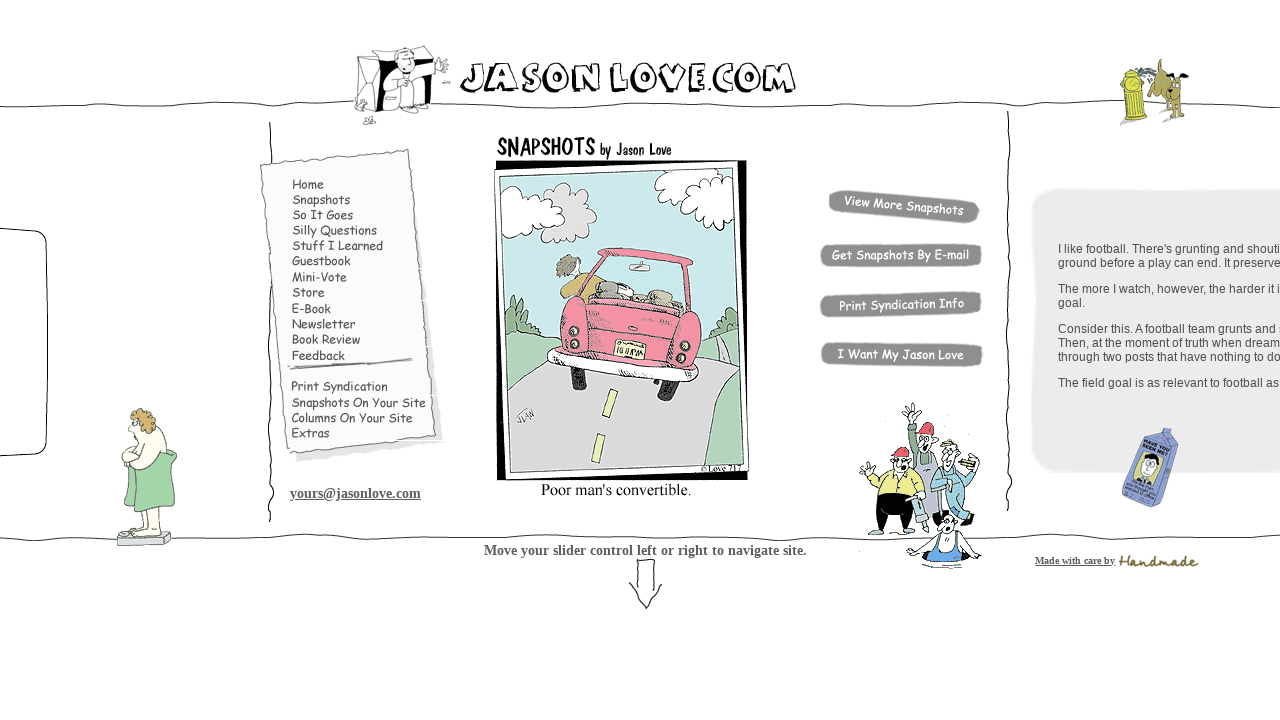

Scrolled horizontally to the left by 5000 pixels using JavaScript
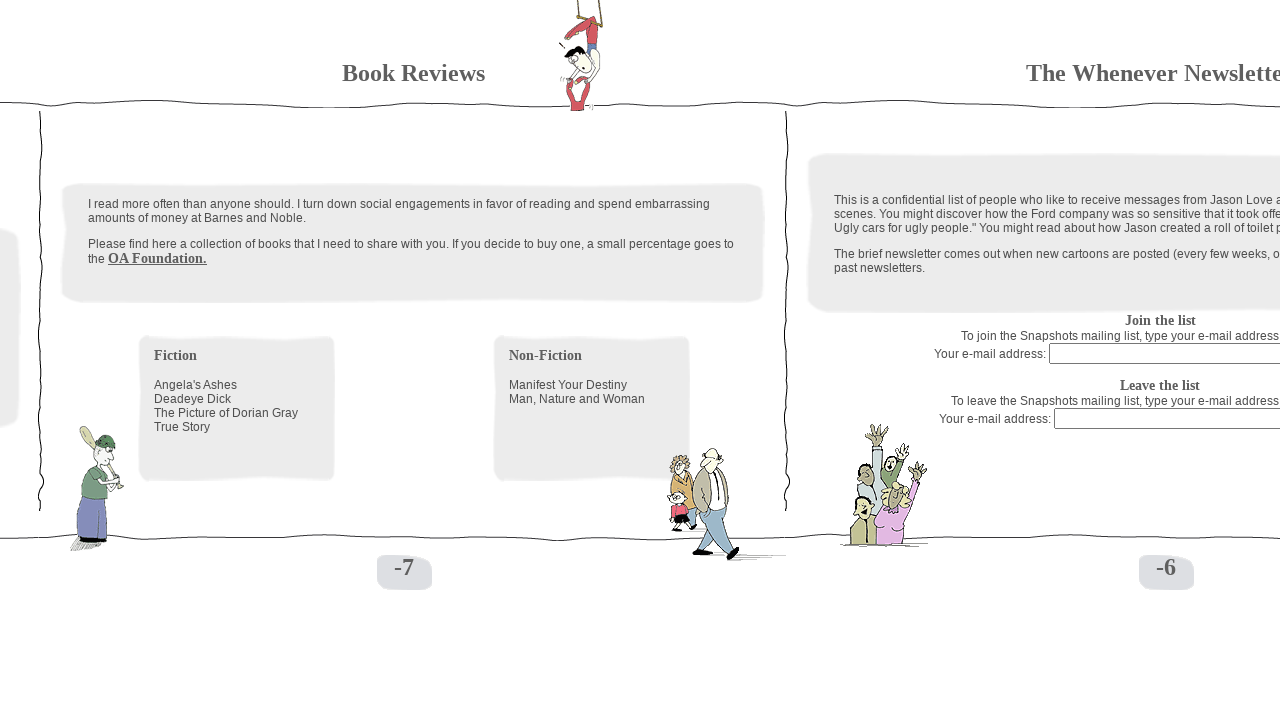

Waited 1 second to observe the horizontal scroll effect
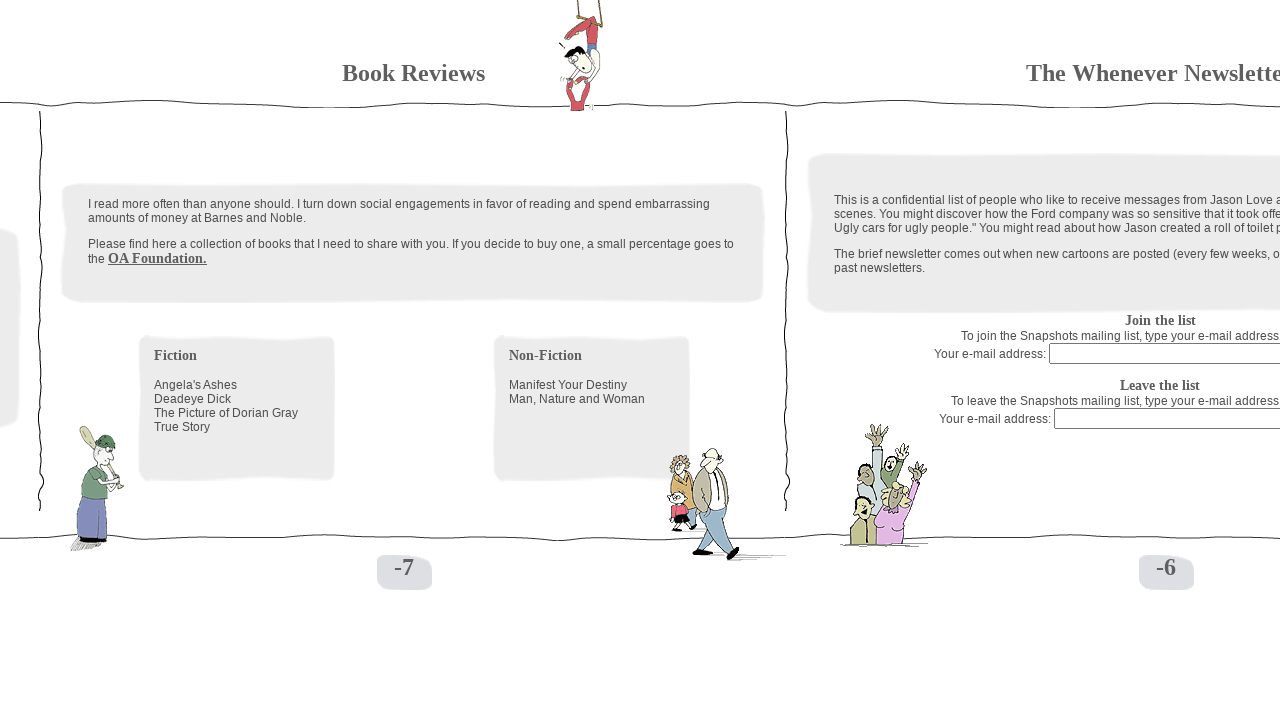

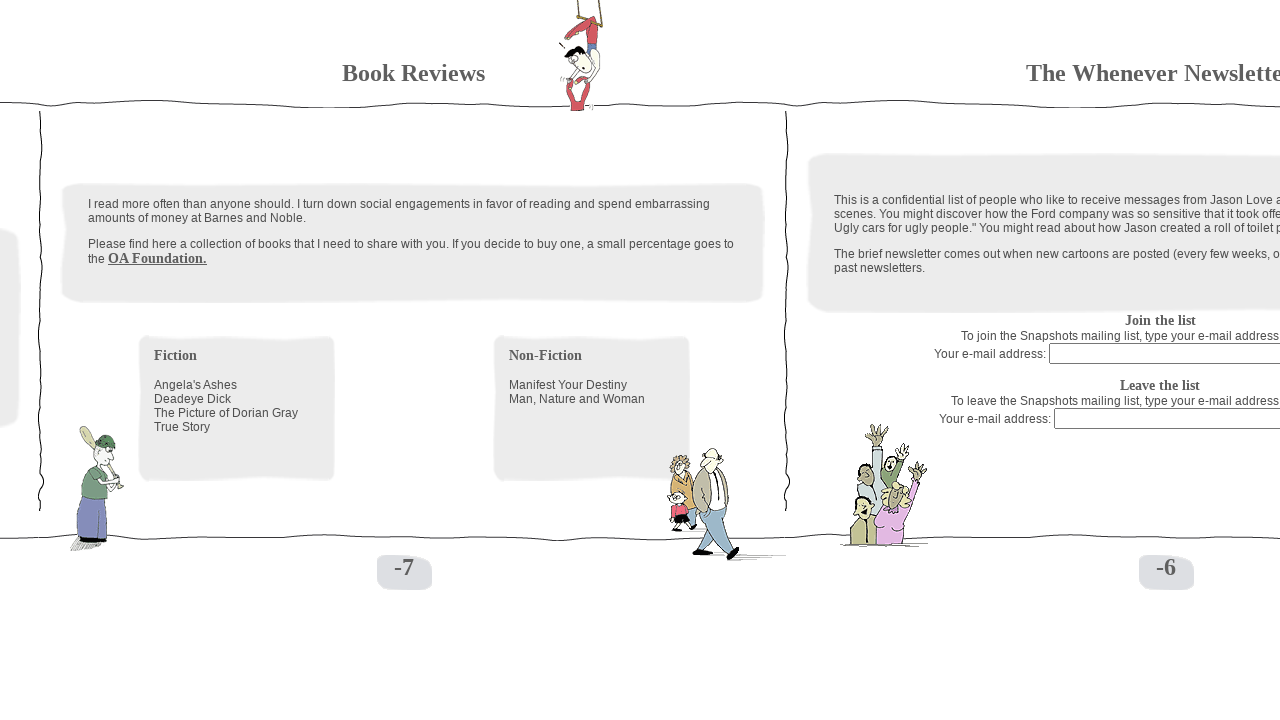